Tests that clearing a textbox removes the entered value

Starting URL: https://demoqa.com/text-box

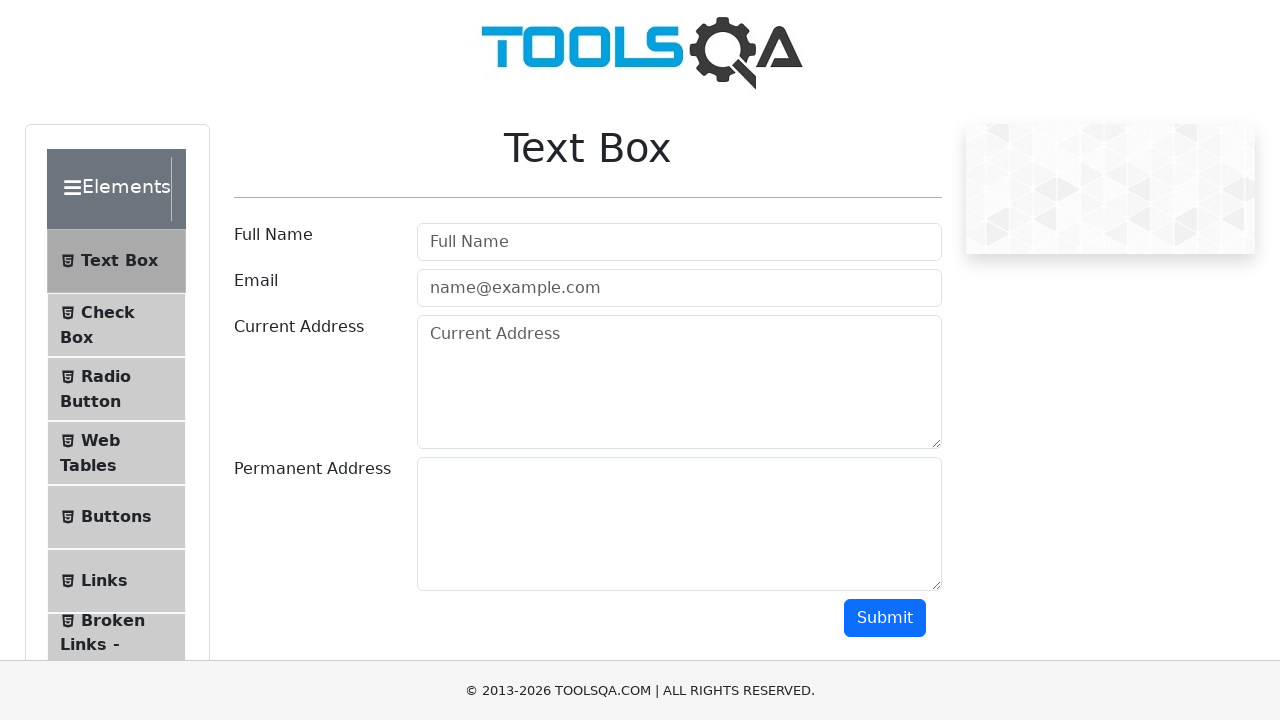

Filled userName textbox with '456' on #userName
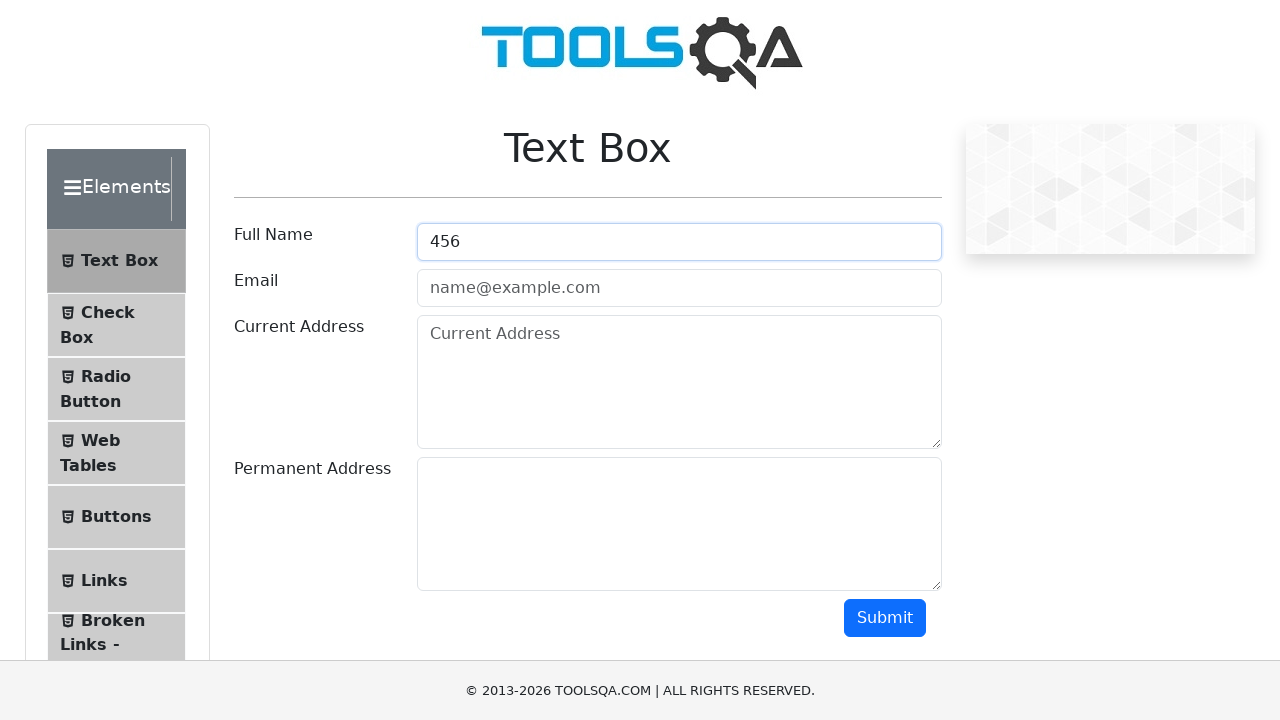

Cleared userName textbox by filling with empty string on #userName
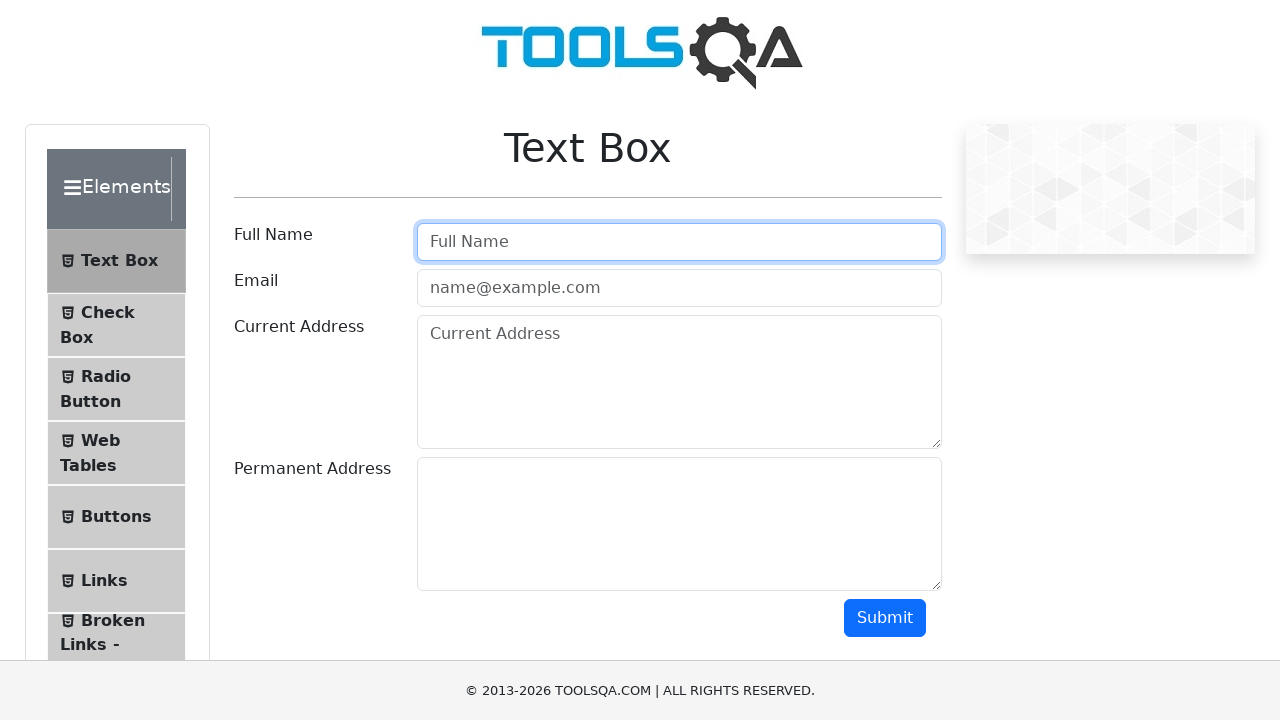

Retrieved current value from userName textbox
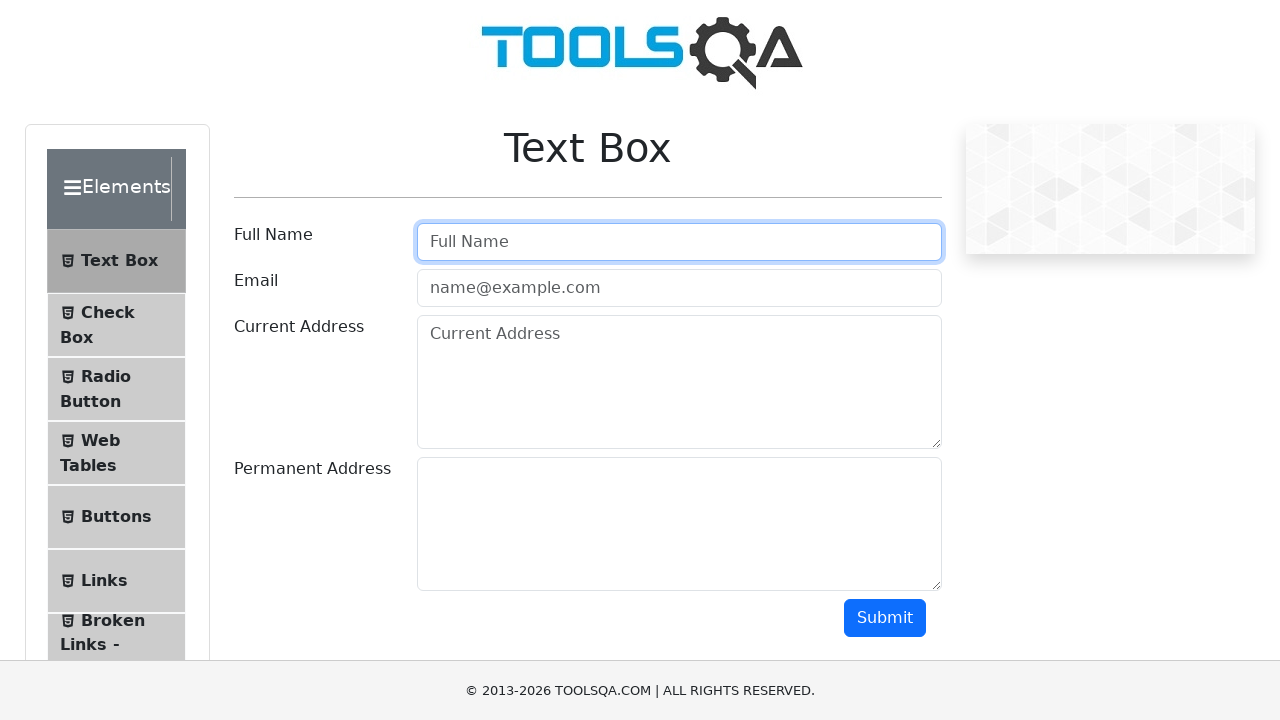

Asserted that userName textbox value is empty
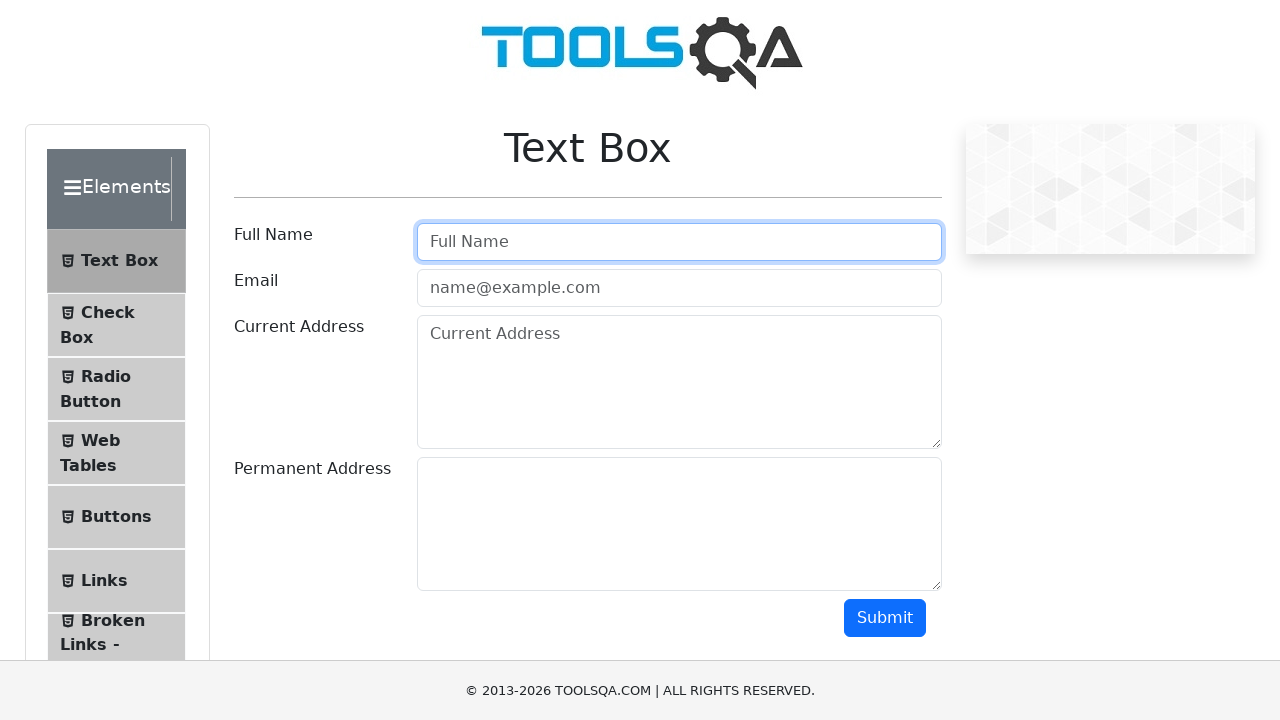

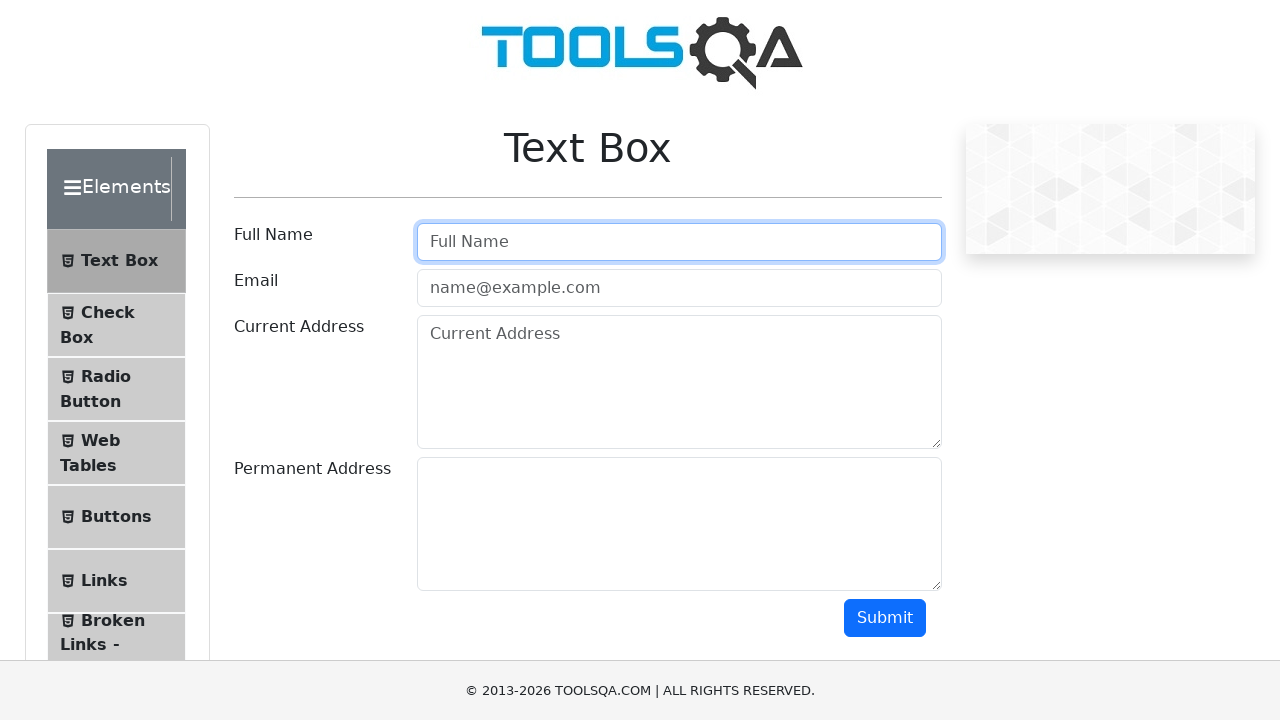